Tests jQuery UI drag and drop functionality by dragging an element into a droppable area within an iframe

Starting URL: http://jqueryui.com/demos/droppable/

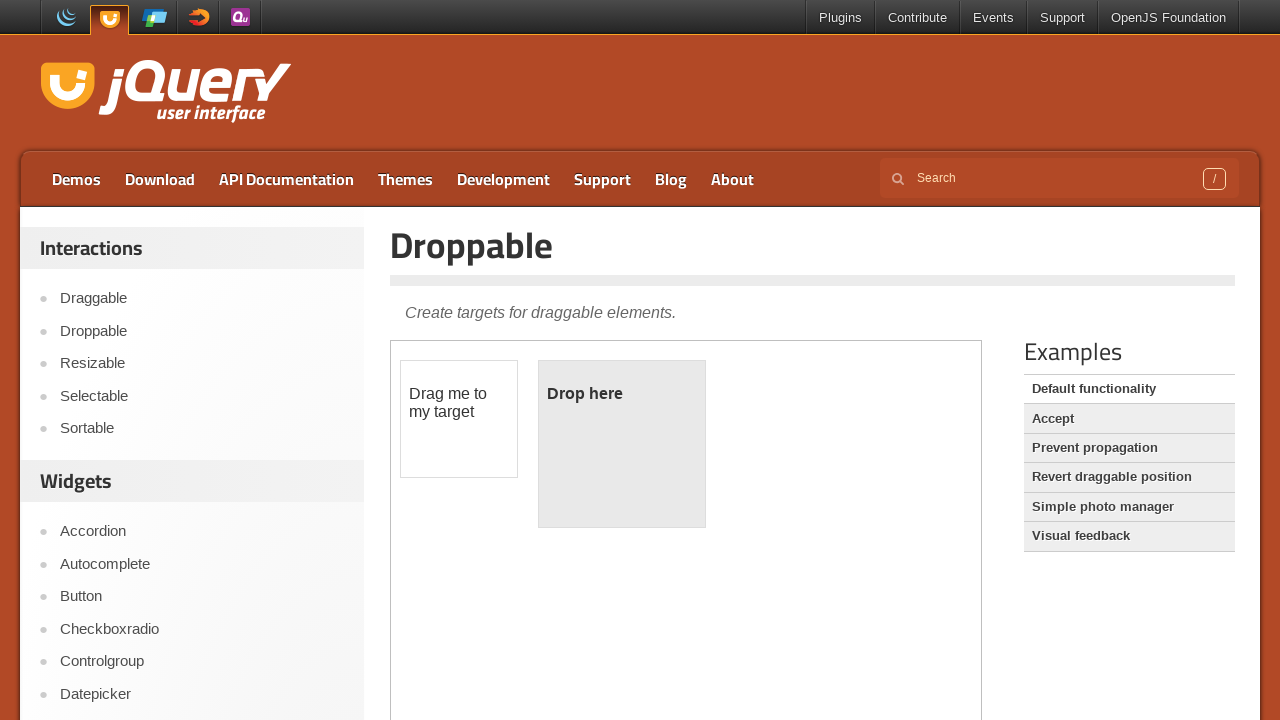

Counted 1 iframe(s) on the page
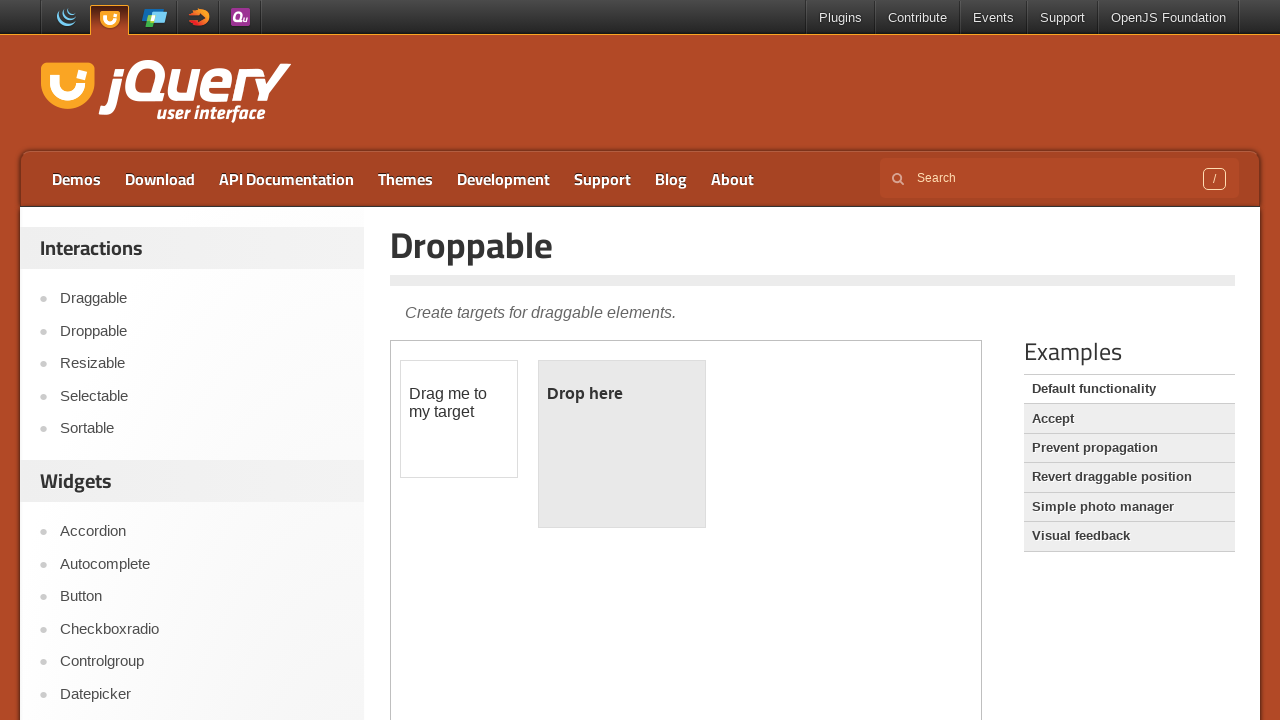

Located the first iframe containing the drag and drop demo
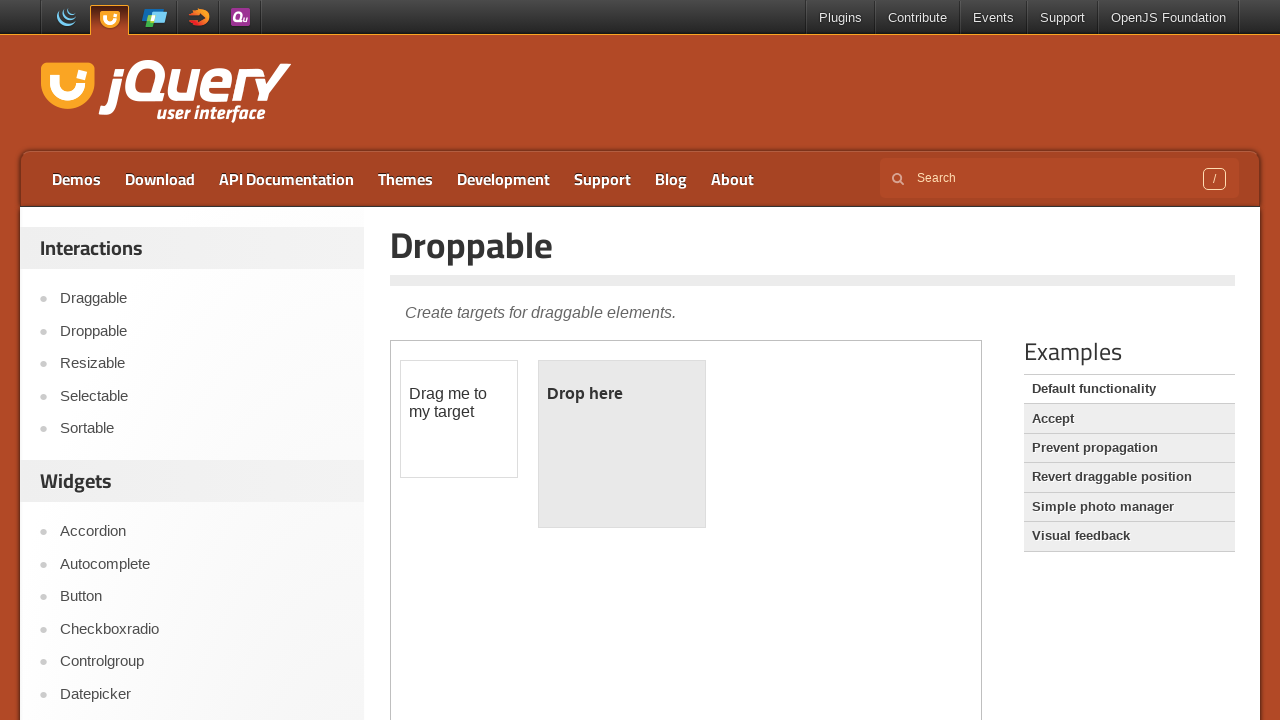

Located the draggable element within the iframe
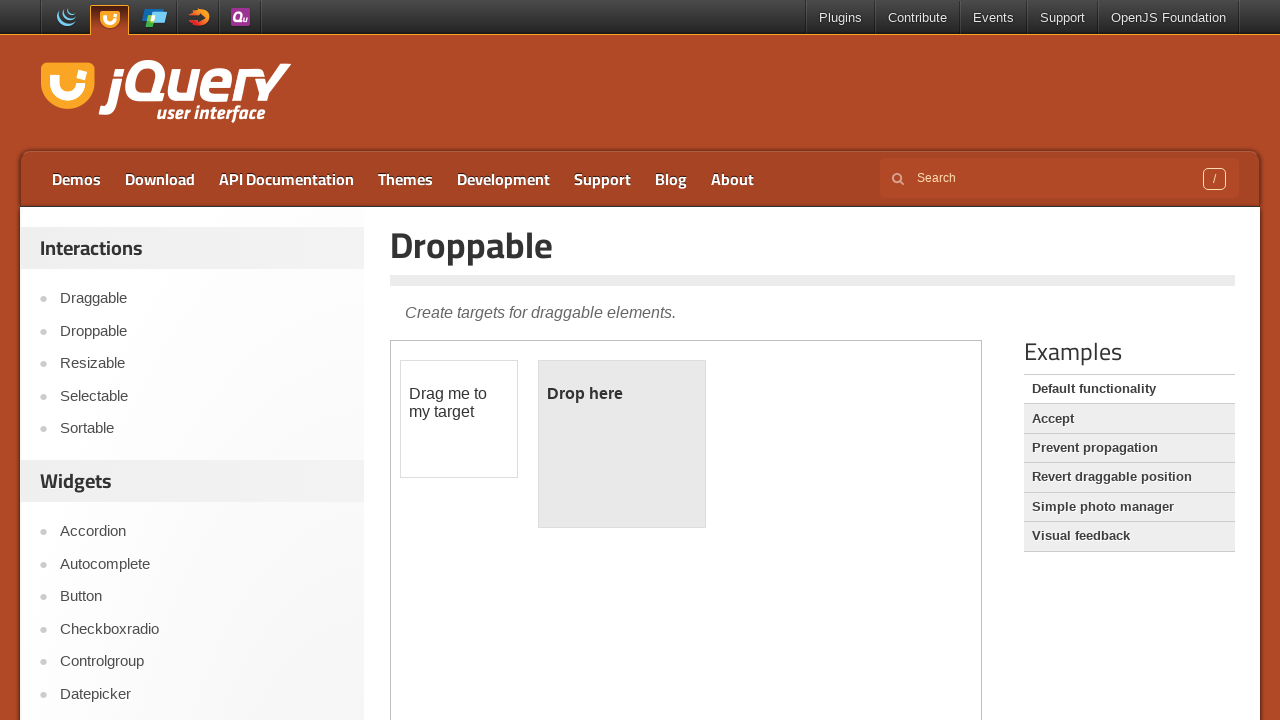

Located the droppable element within the iframe
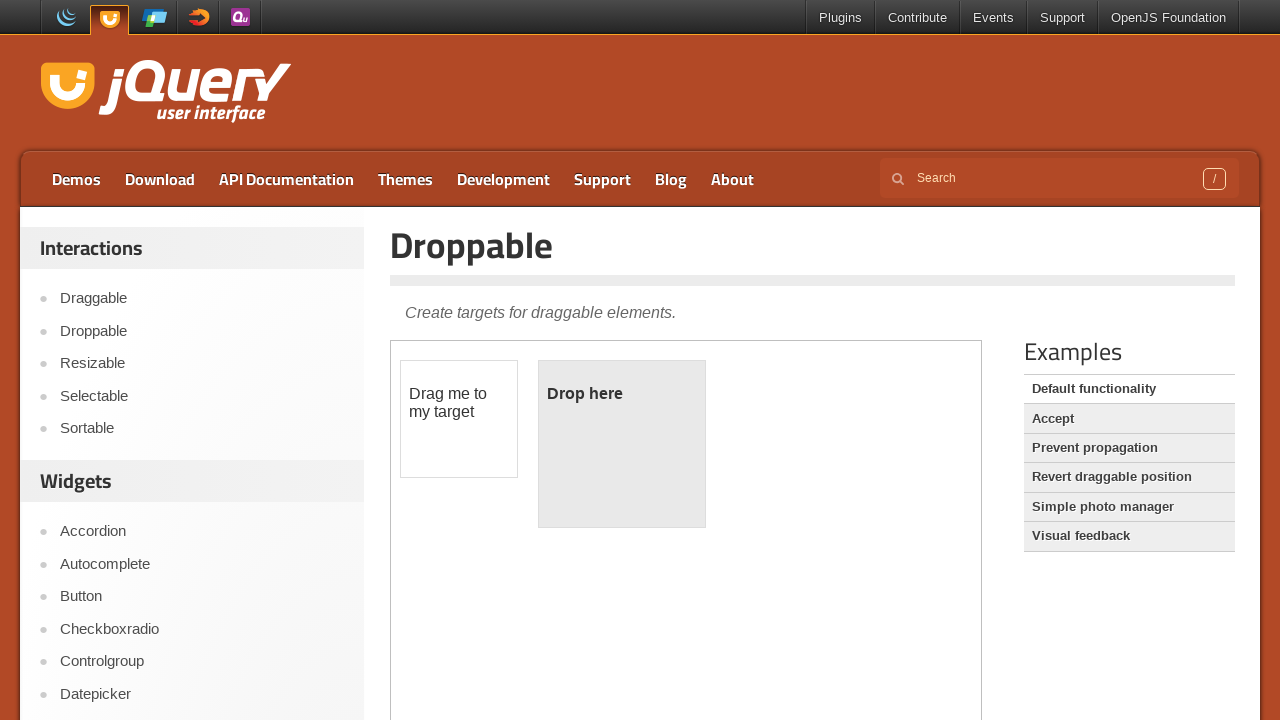

Dragged the draggable element into the droppable area at (622, 444)
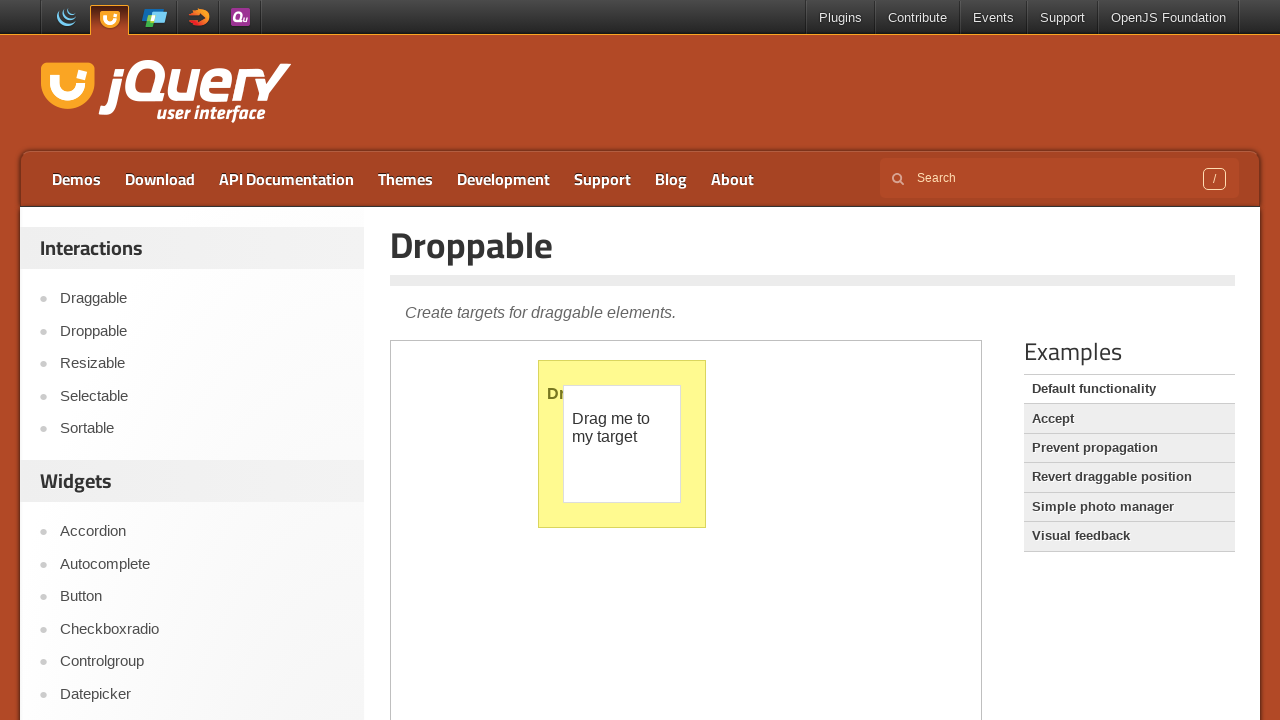

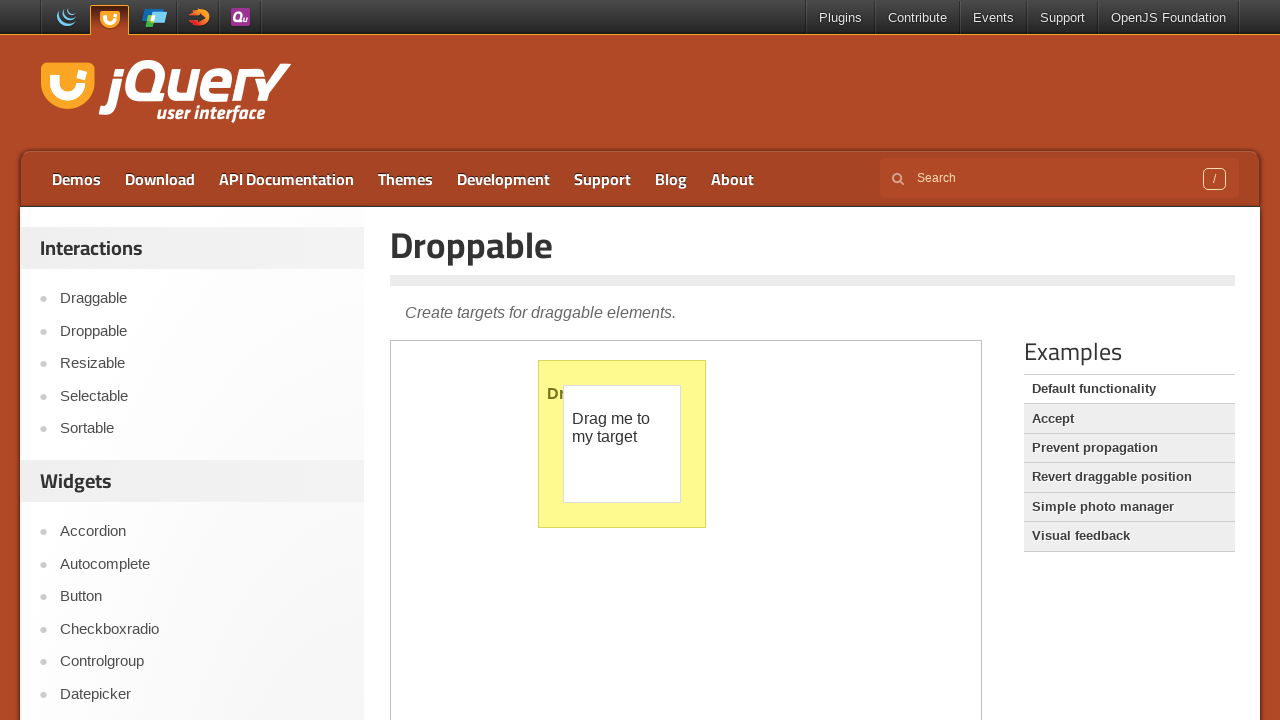